Tests navigation to a registration page by clicking a link and filling in a username field.

Starting URL: https://material.playwrightvn.com/

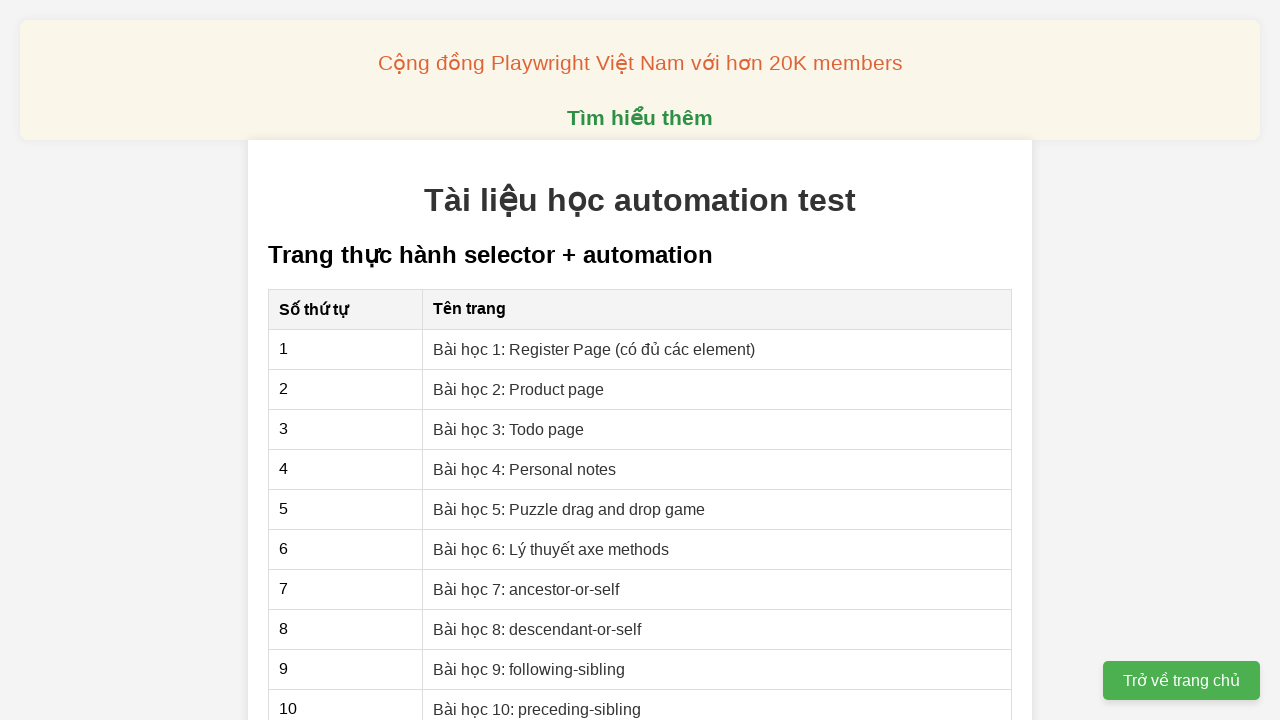

Clicked on registration page link 'Bài học 1: Register Page (có đủ các element)' at (594, 349) on internal:role=link[name="Bài học 1: Register Page (có đủ các element)"i]
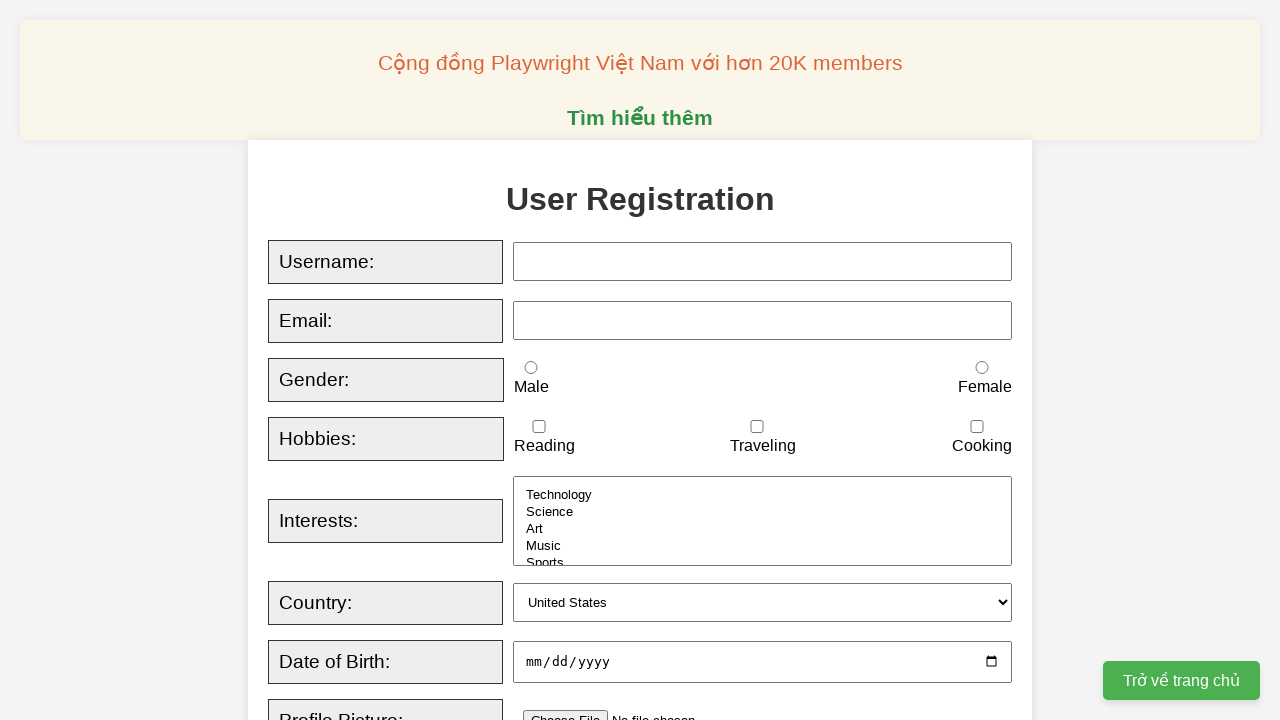

Verified that 'Registration' heading is visible
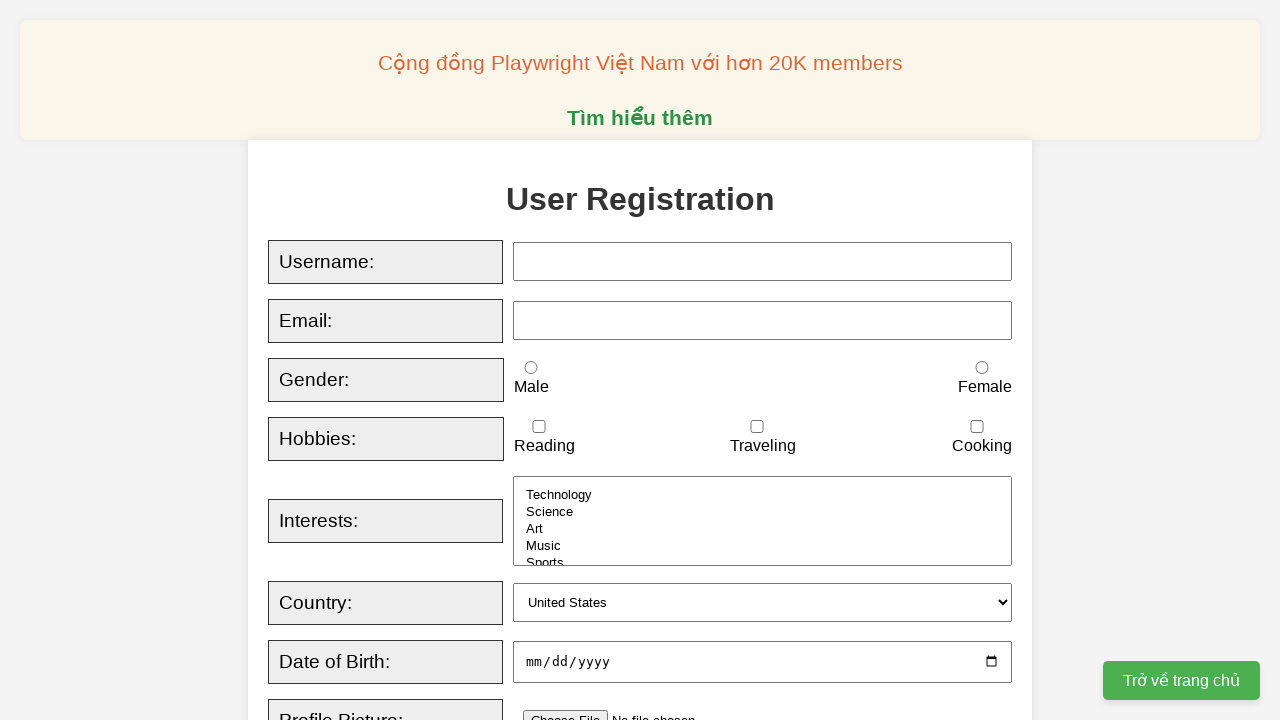

Filled username field with 'demo' on internal:label="Username"i
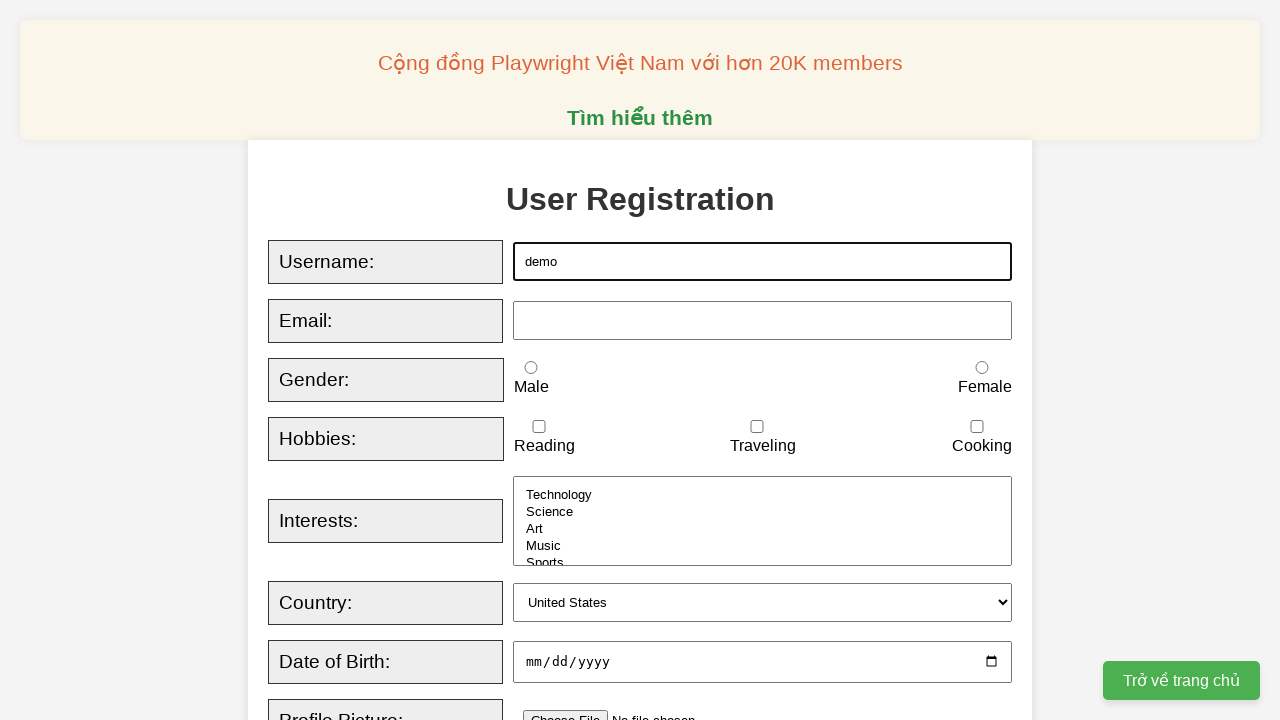

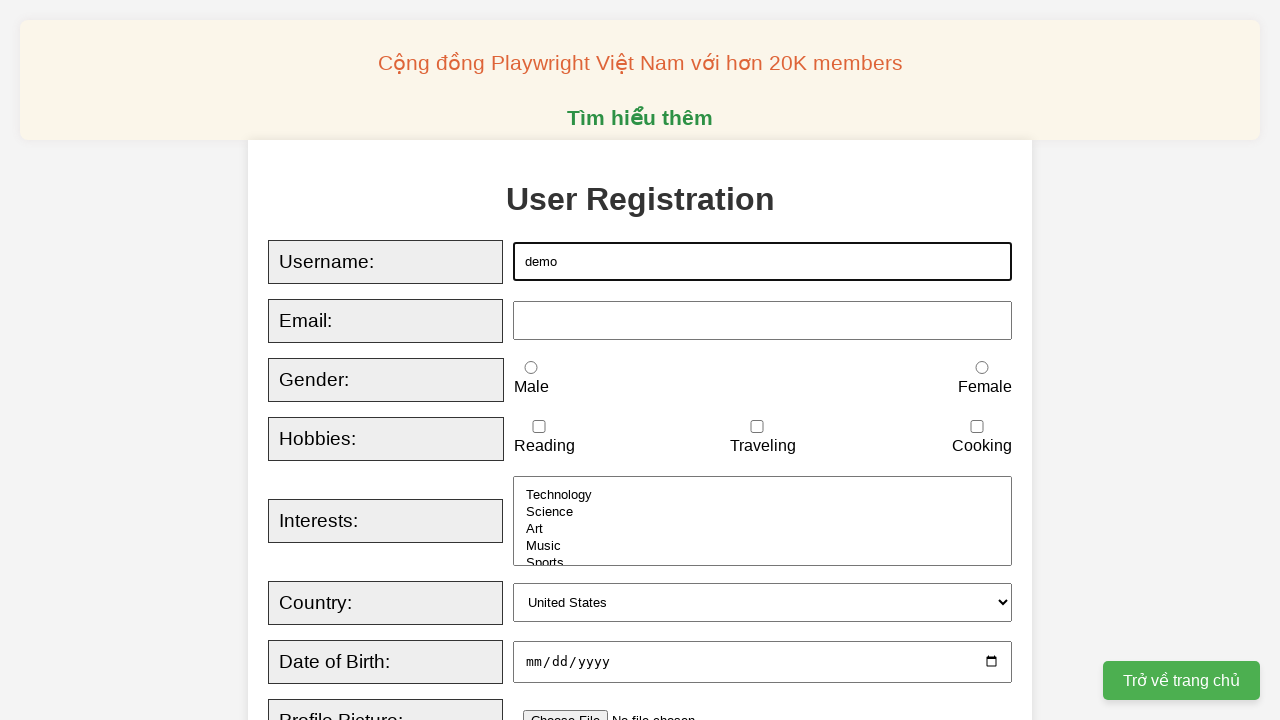